Tests dropdown selection by selecting an option and verifying the selection

Starting URL: https://the-internet.herokuapp.com/dropdown

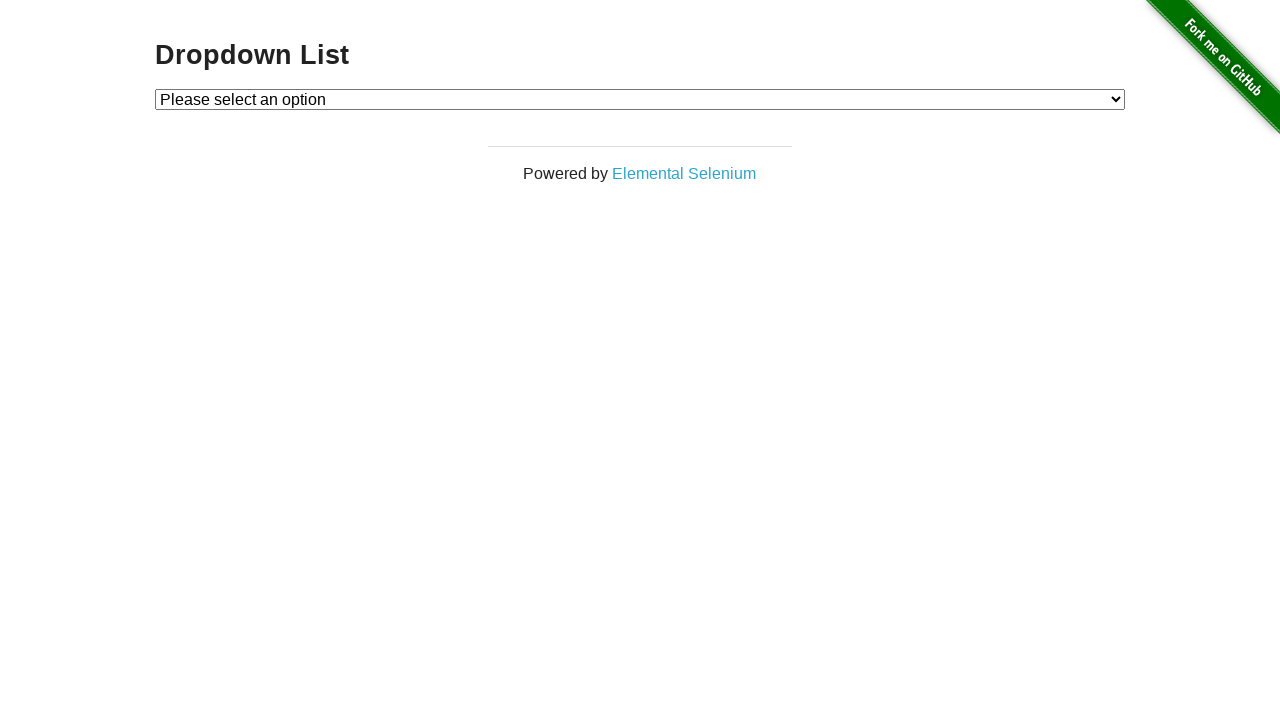

Waited for dropdown to be visible
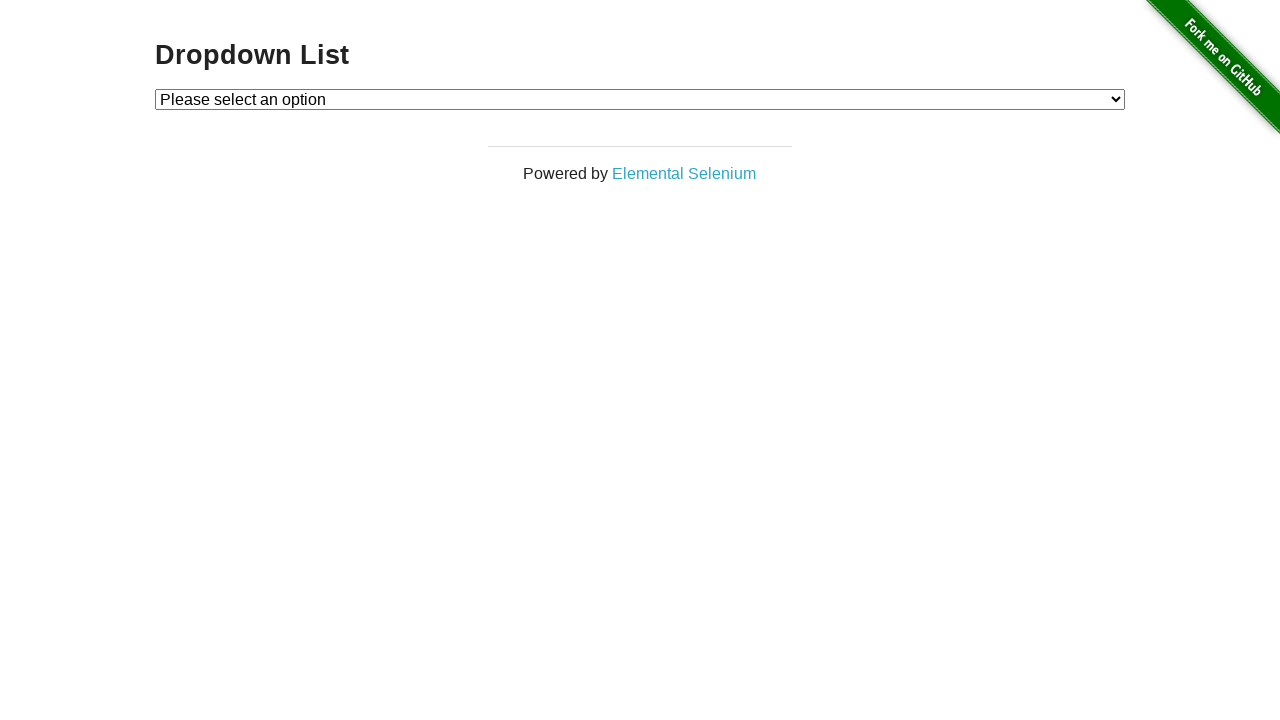

Selected Option 1 from the dropdown on #dropdown
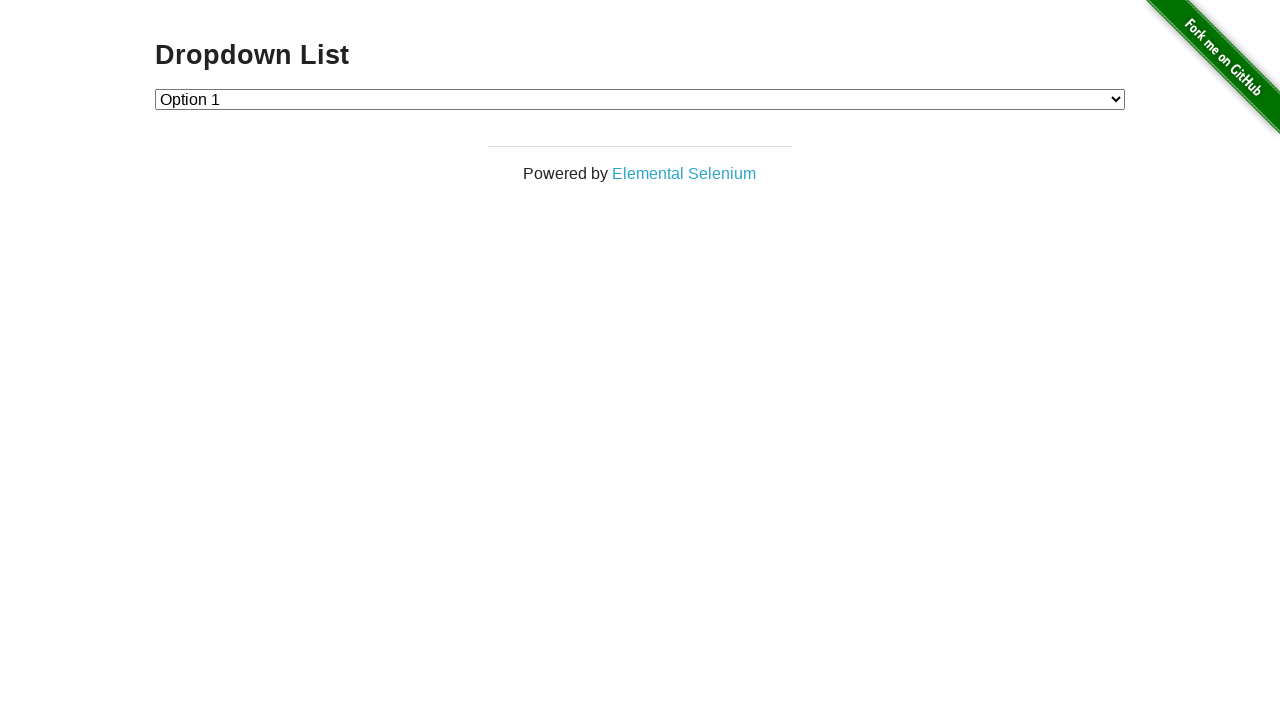

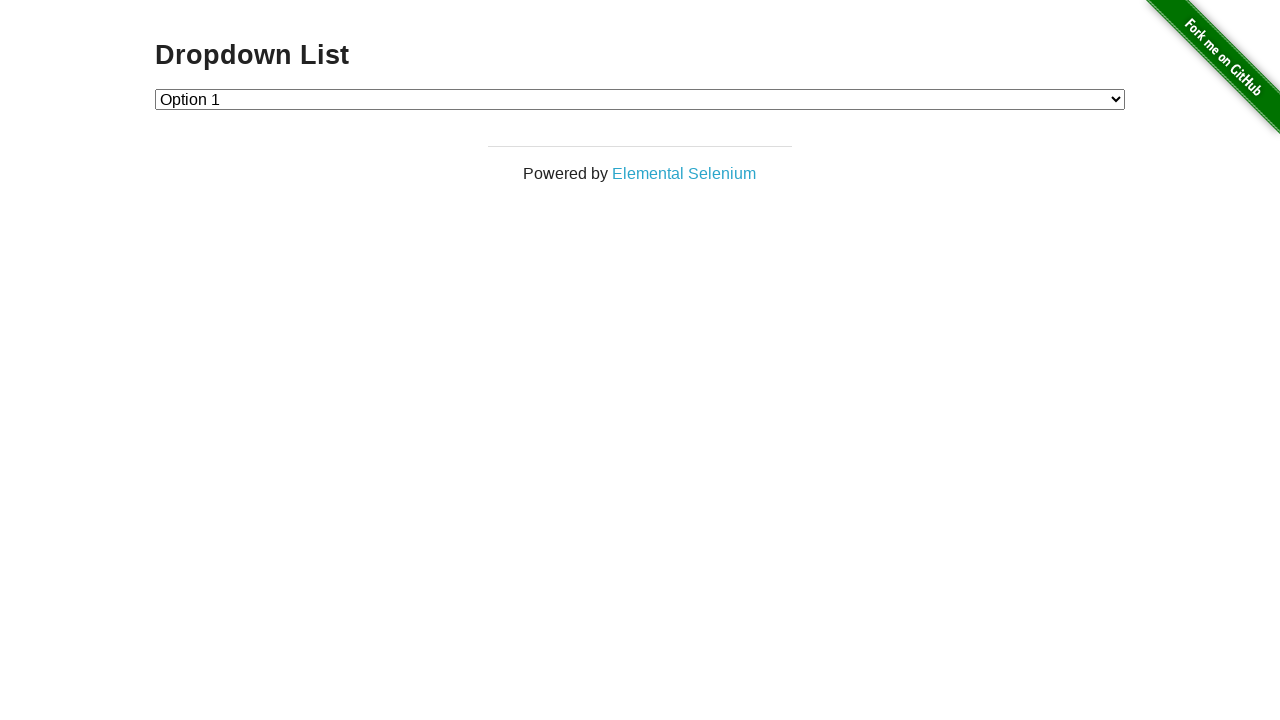